Tests the search functionality on an e-commerce playground site by entering a search term and clicking the search button

Starting URL: https://ecommerce-playground.lambdatest.io/

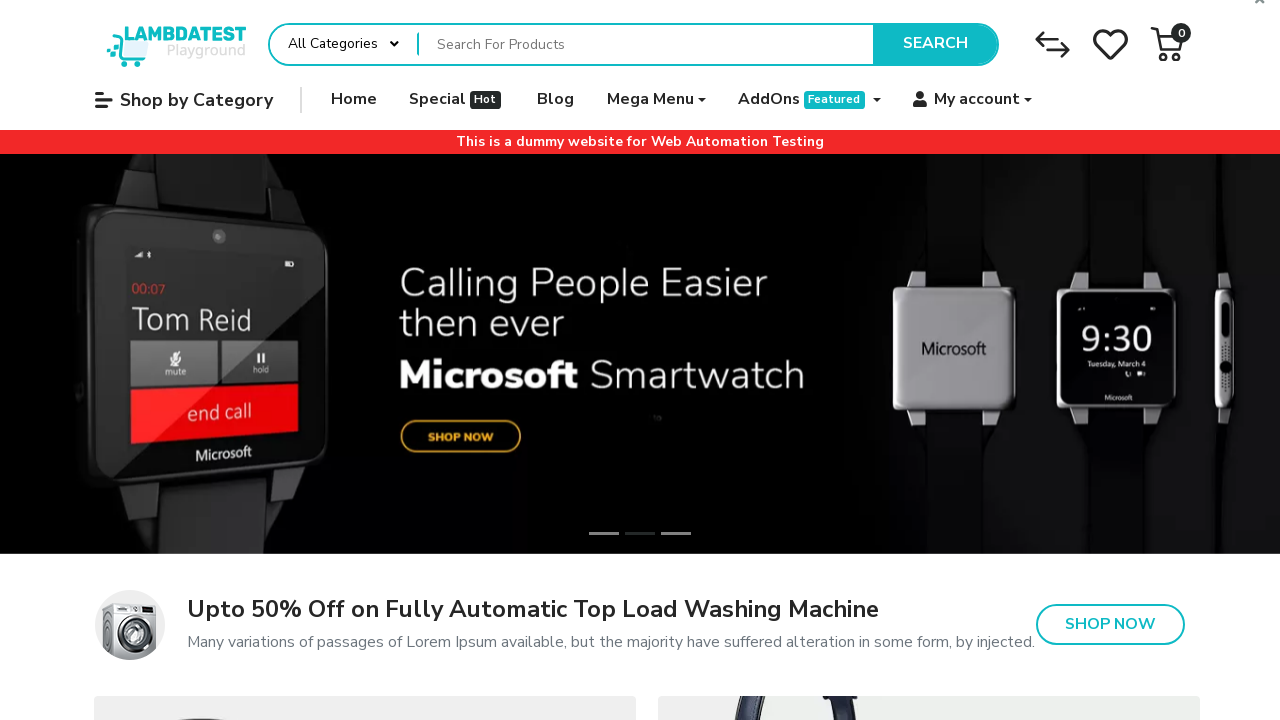

Filled search box with 'Salman Faiz' on internal:role=textbox[name="Search For Products"i]
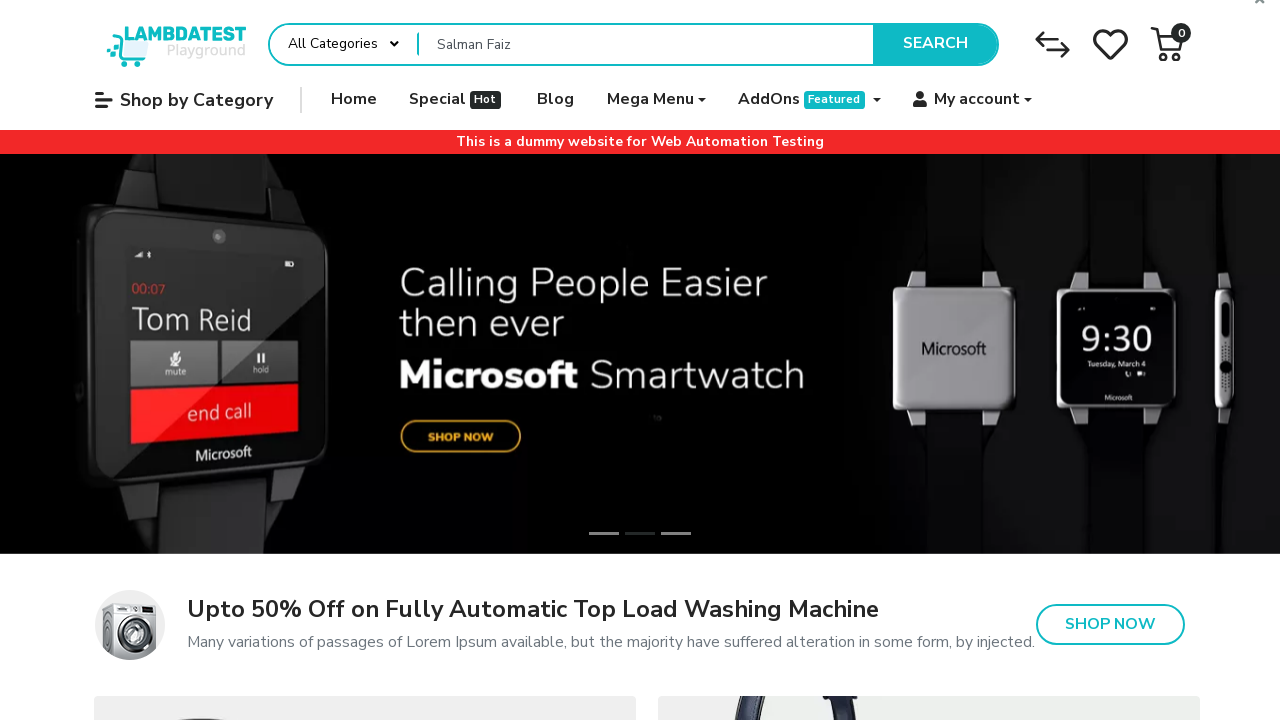

Clicked SEARCH button at (935, 44) on internal:role=button[name="SEARCH"i]
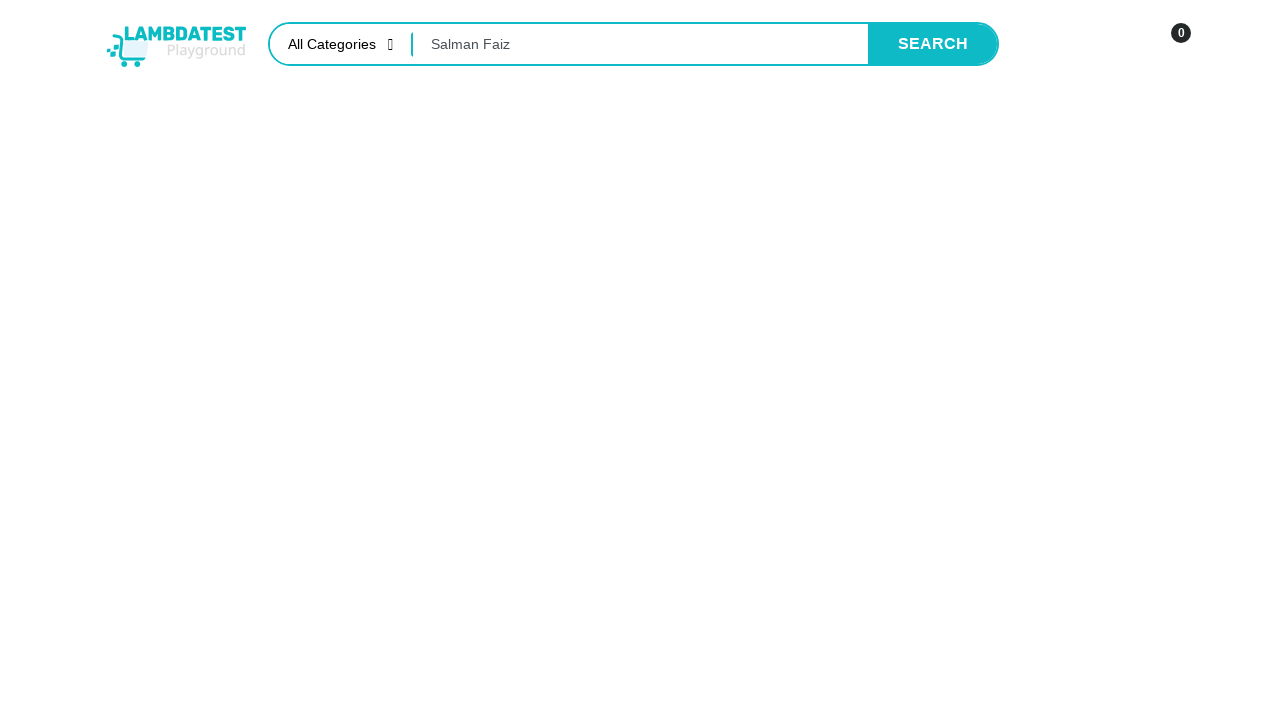

Search results loaded and network idle
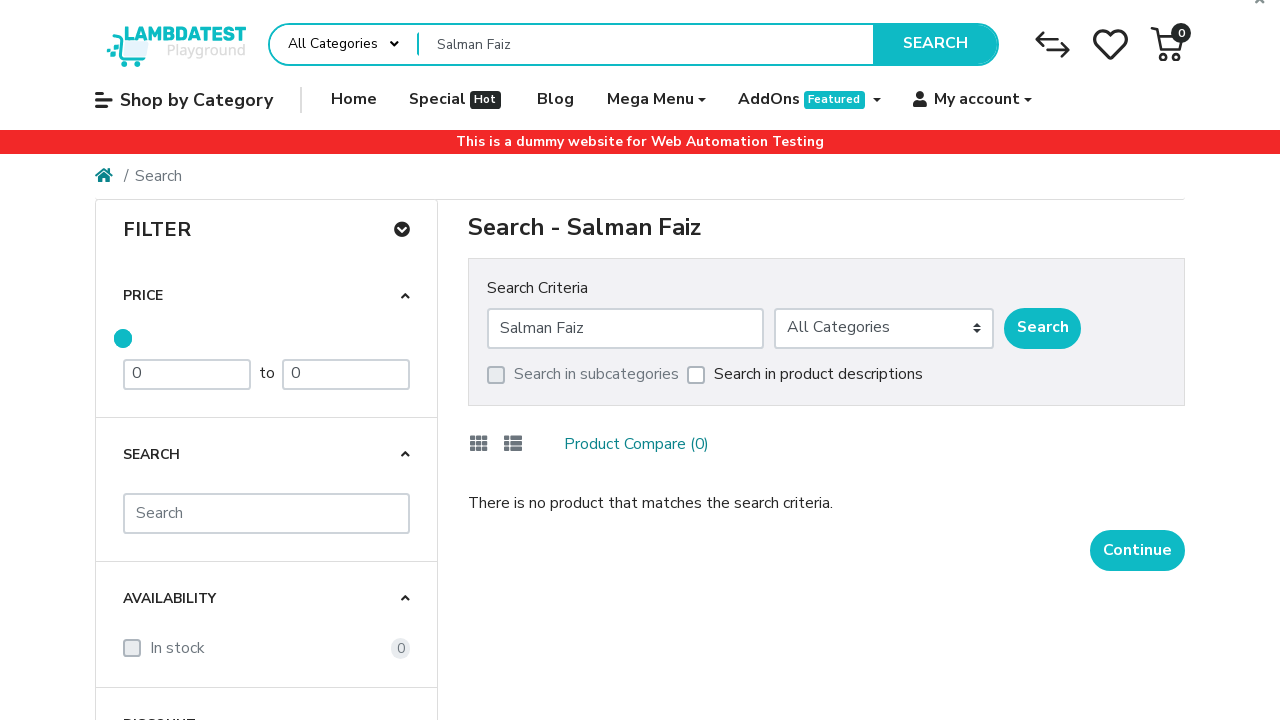

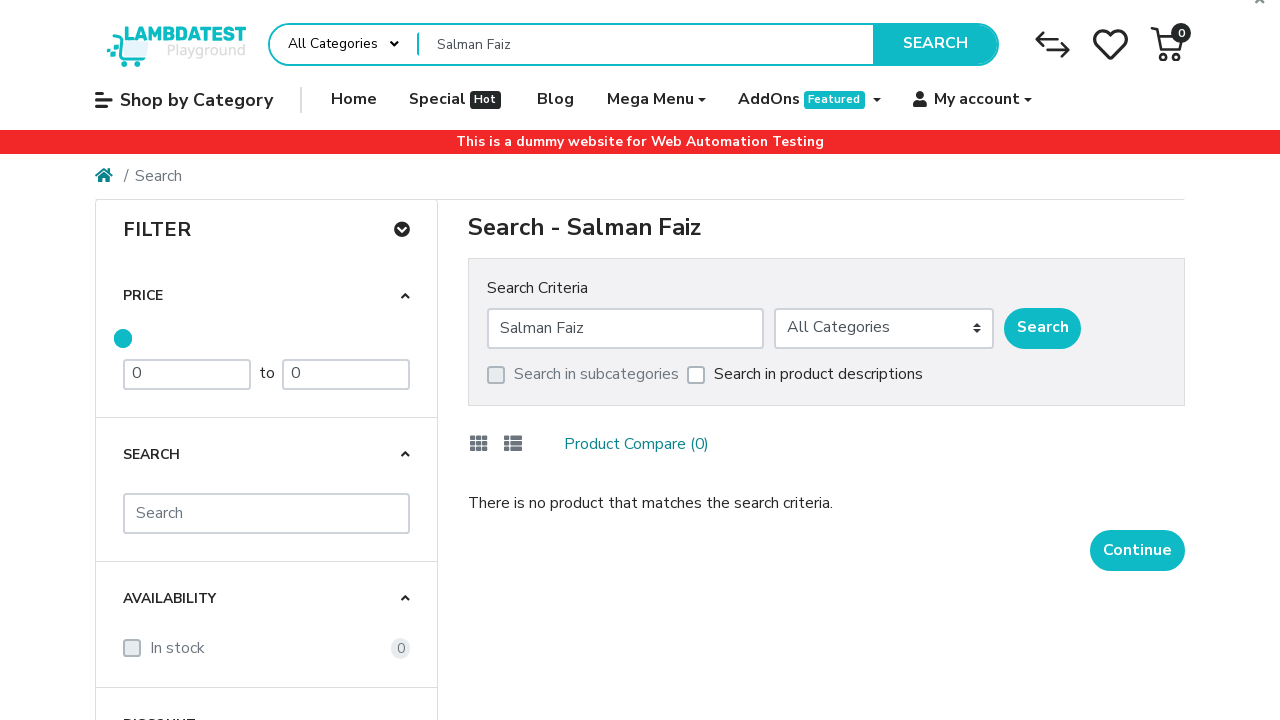